Tests a math challenge form by reading a value from the page, calculating the result using a logarithmic formula, filling in the answer, checking a checkbox, selecting a radio button, and submitting the form.

Starting URL: https://suninjuly.github.io/math.html

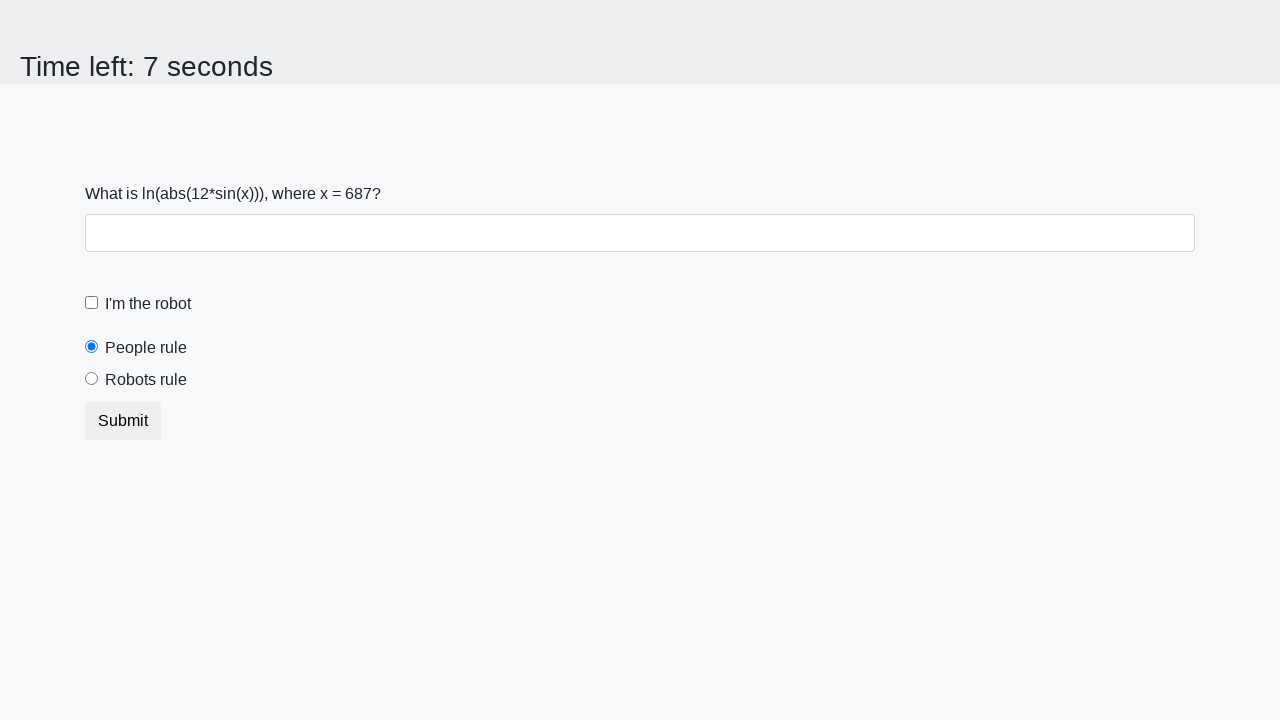

Located the x value input element
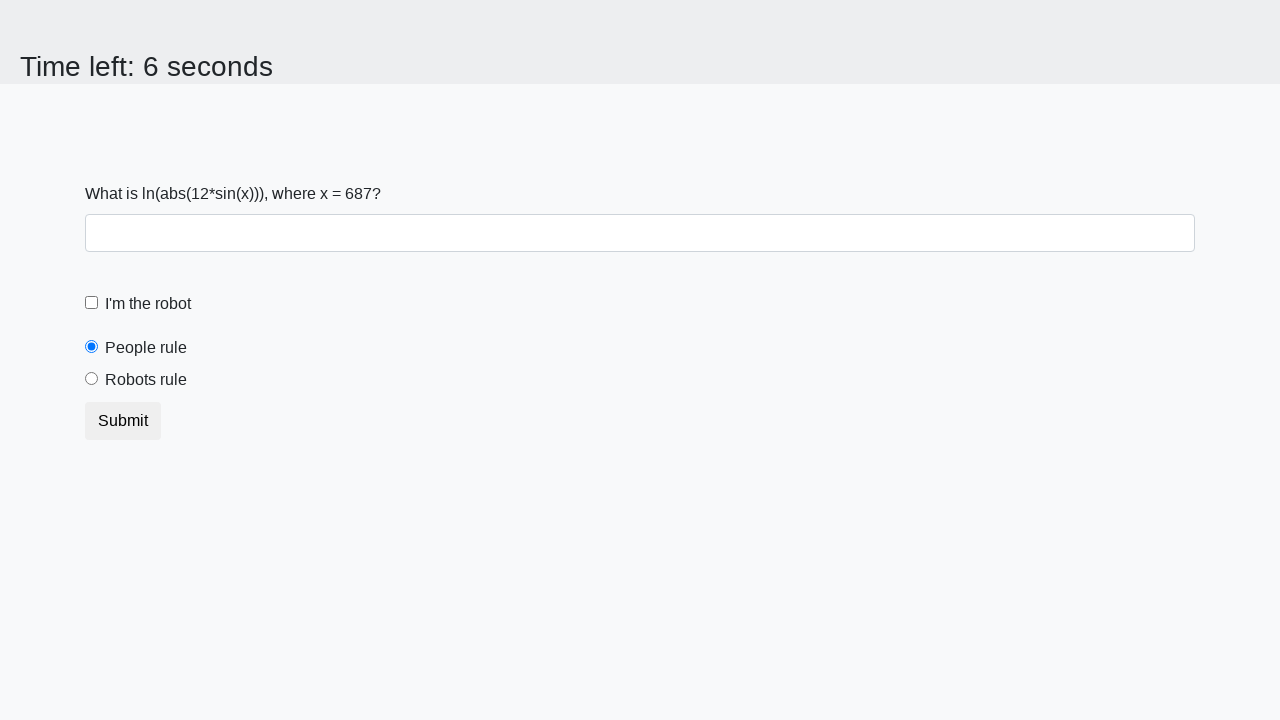

Retrieved x value from the page
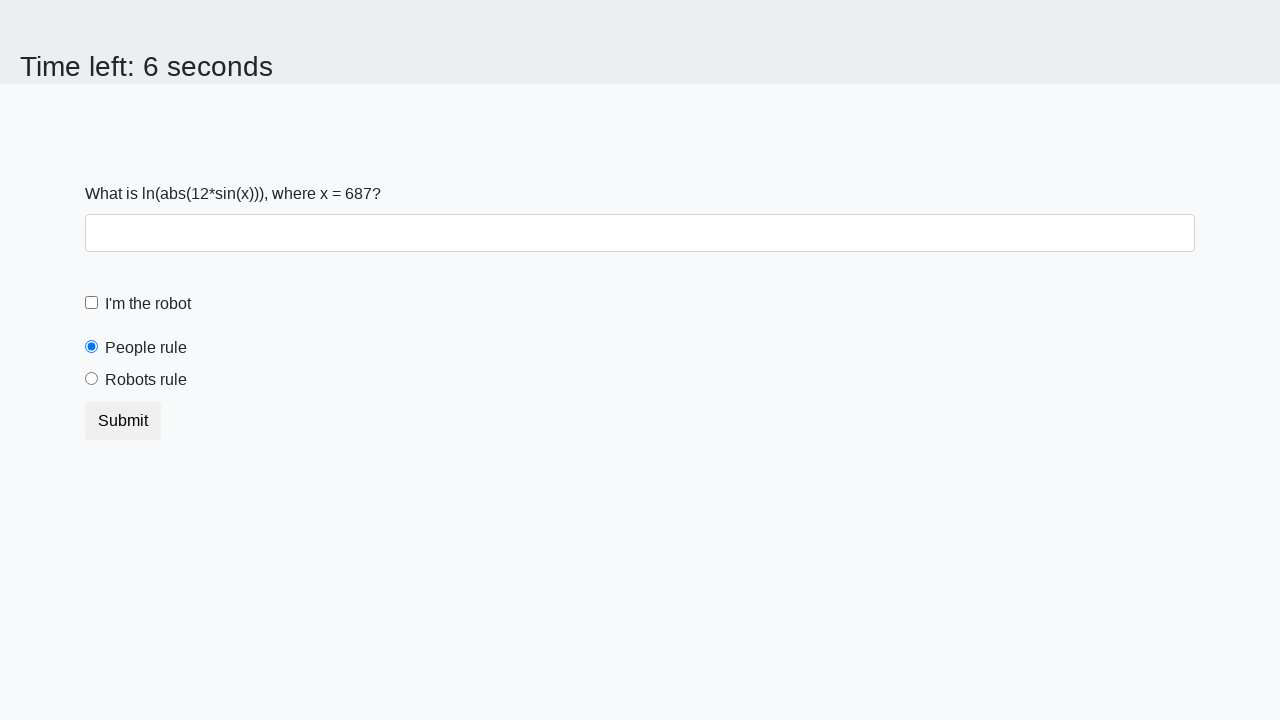

Calculated answer using logarithmic formula: 2.3178932574520554
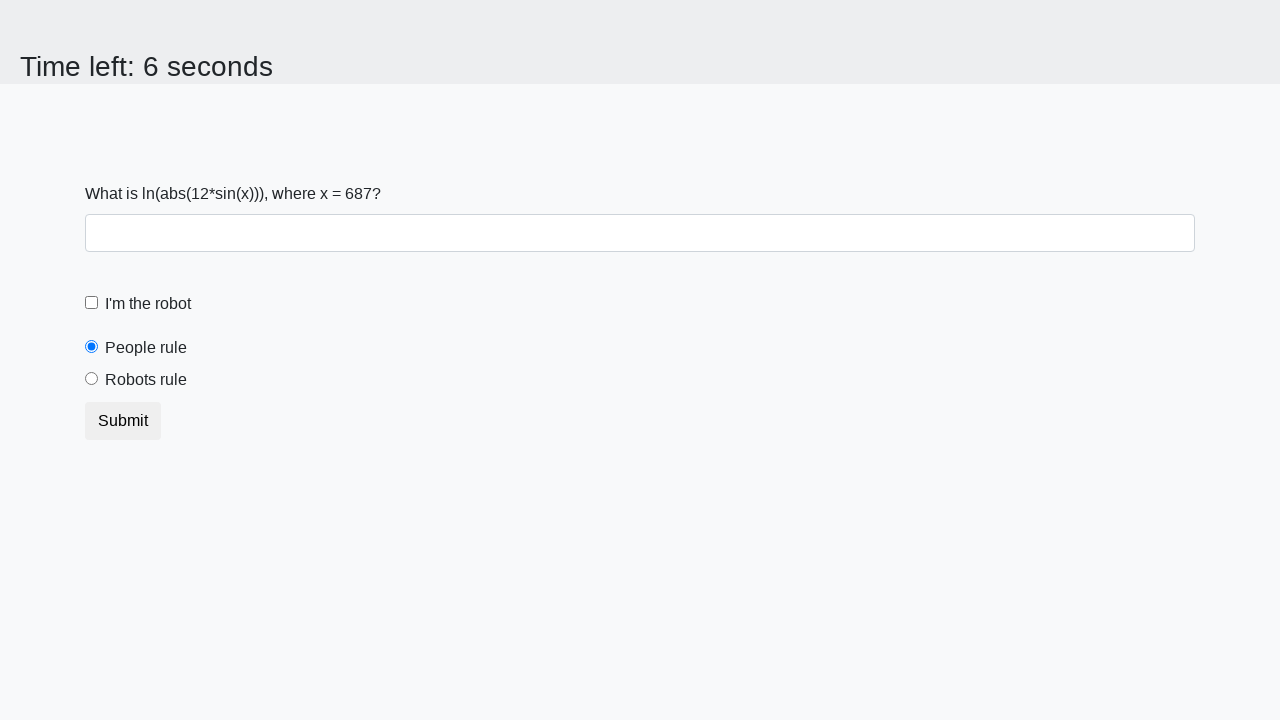

Filled in the calculated answer in the answer field on #answer
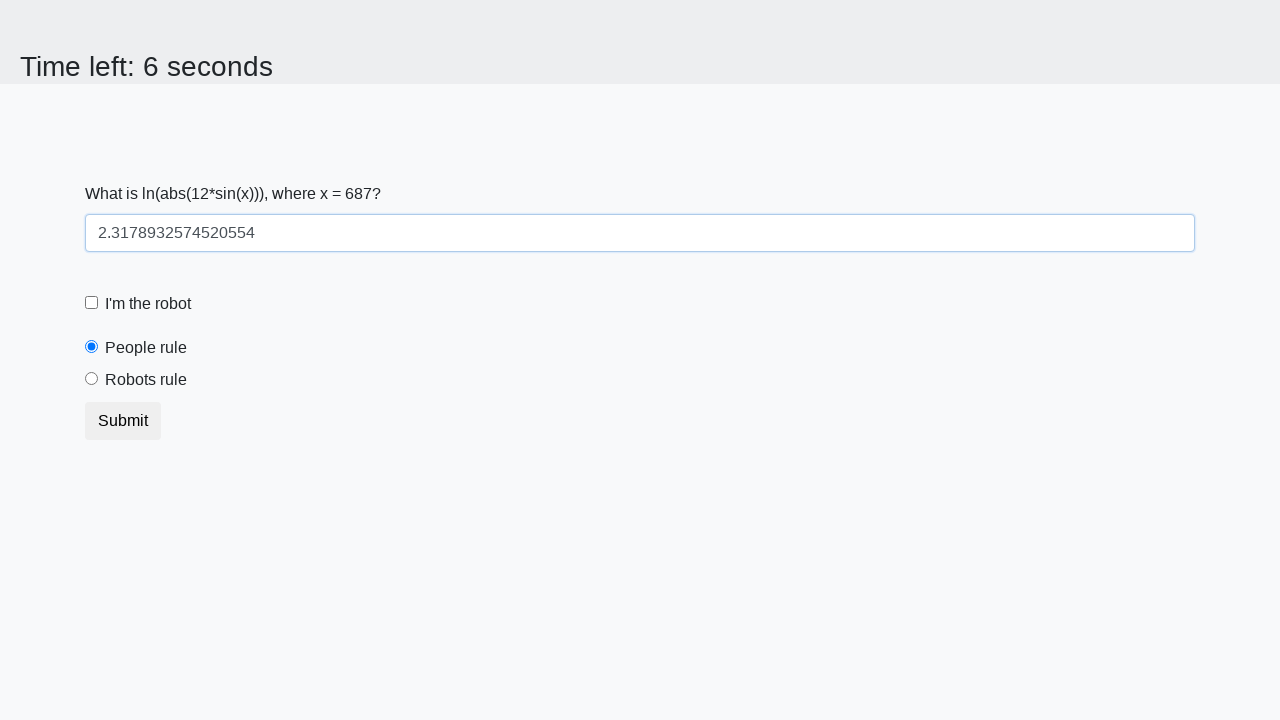

Checked the robot checkbox at (148, 304) on label[for='robotCheckbox']
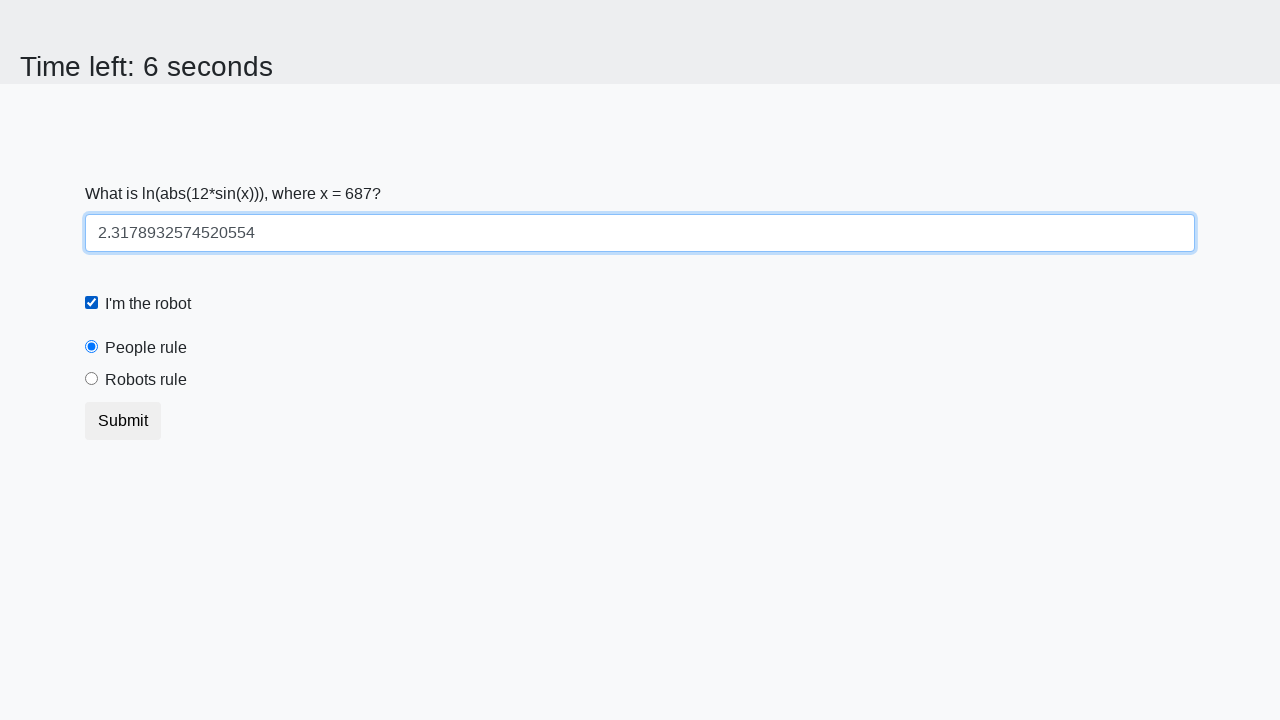

Selected the robots rule radio button at (146, 380) on label[for='robotsRule']
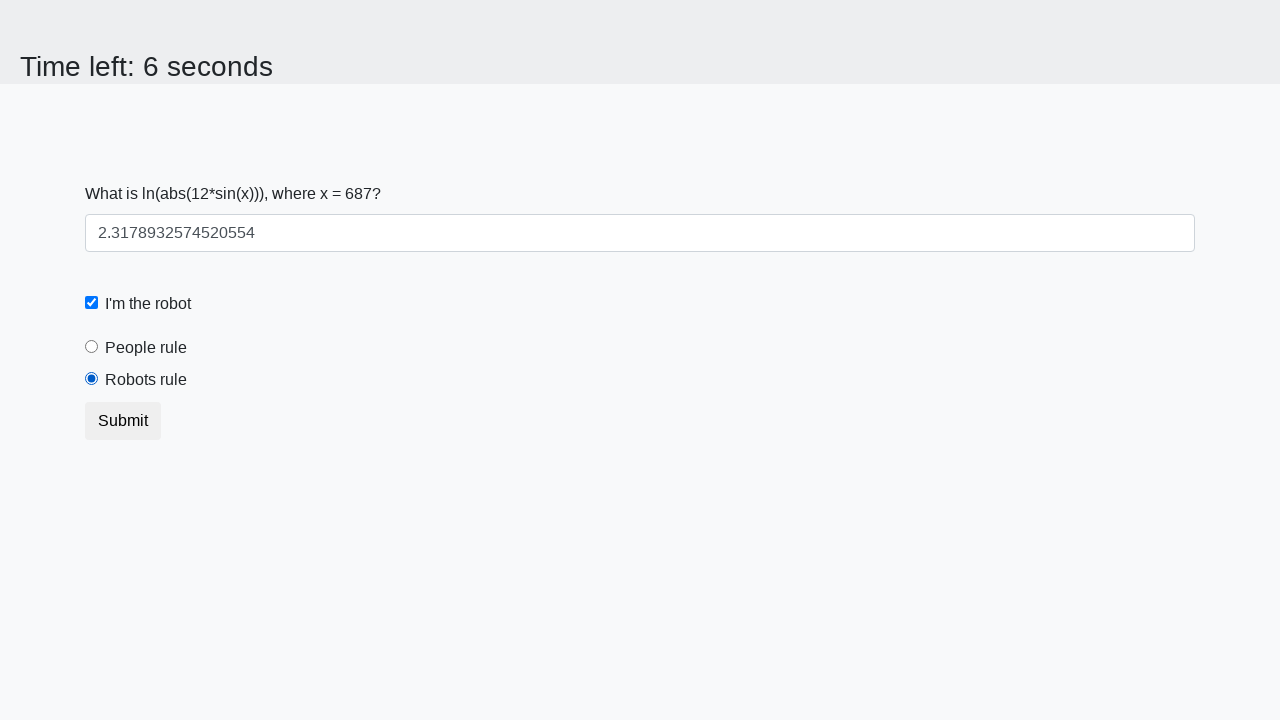

Clicked the submit button to submit the form at (123, 421) on button.btn
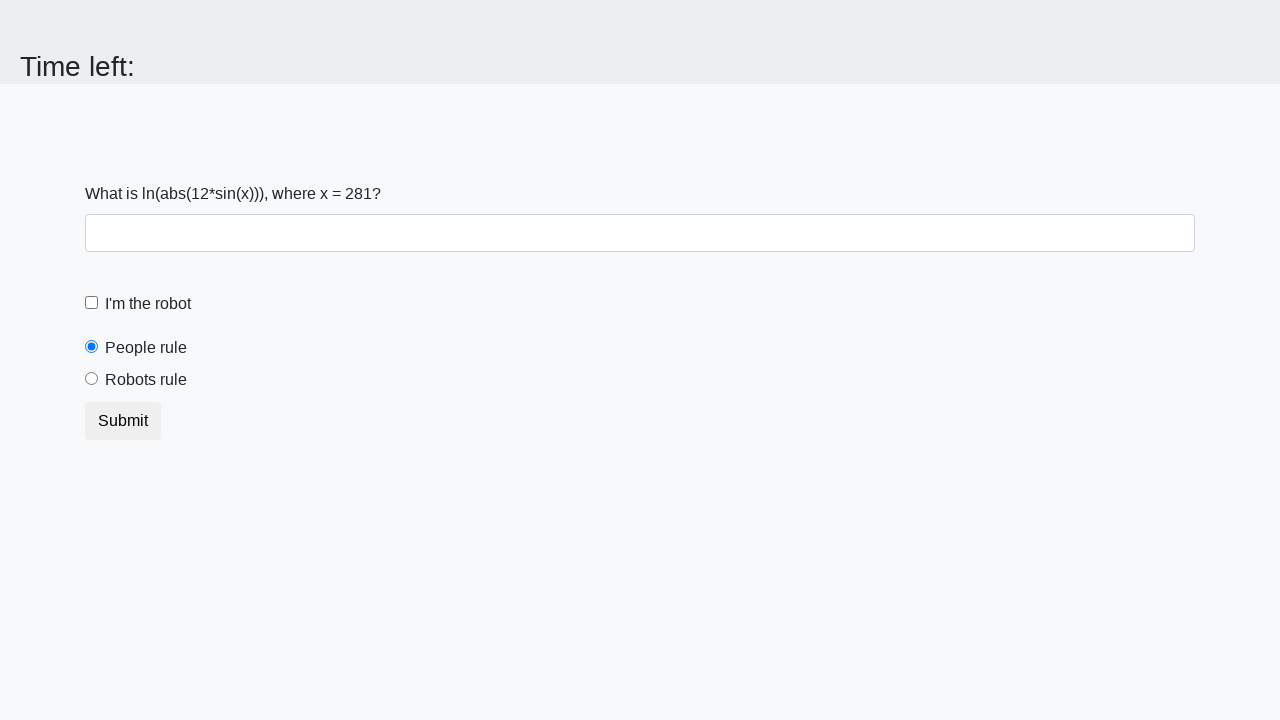

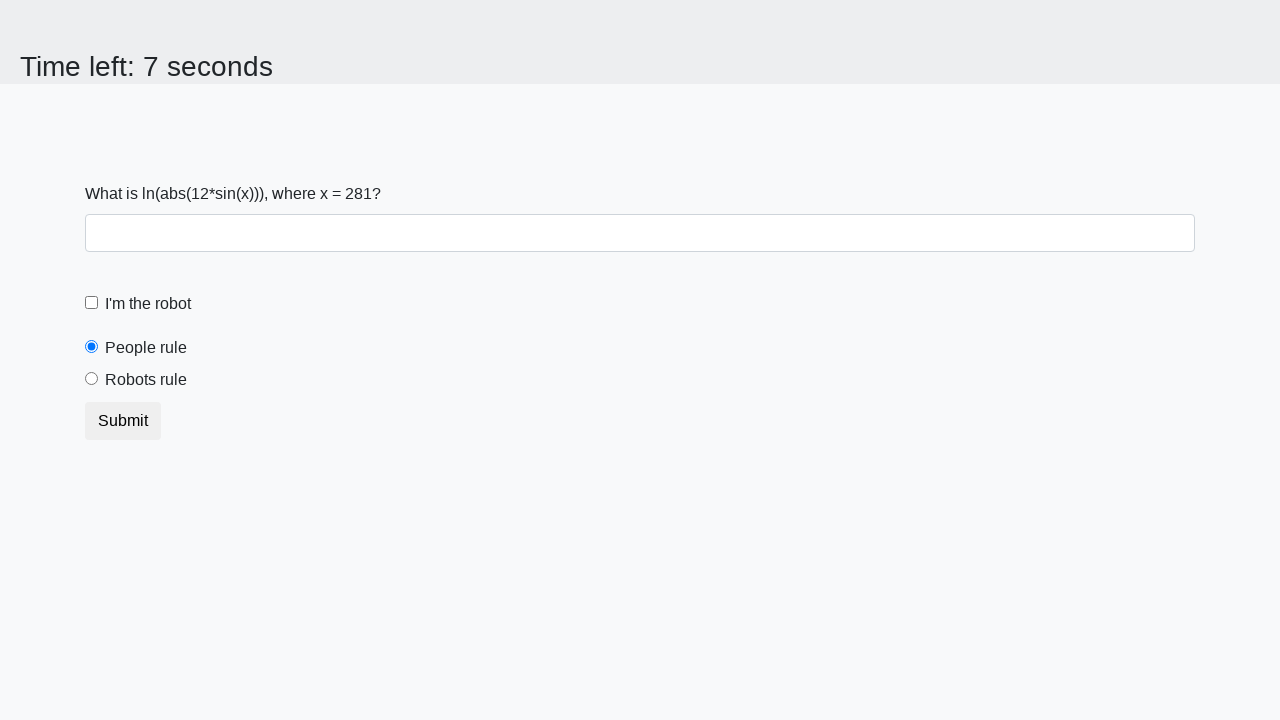